Tests dropdown functionality by selecting an option from a dropdown menu and verifying the selection was successful

Starting URL: http://the-internet.herokuapp.com/dropdown

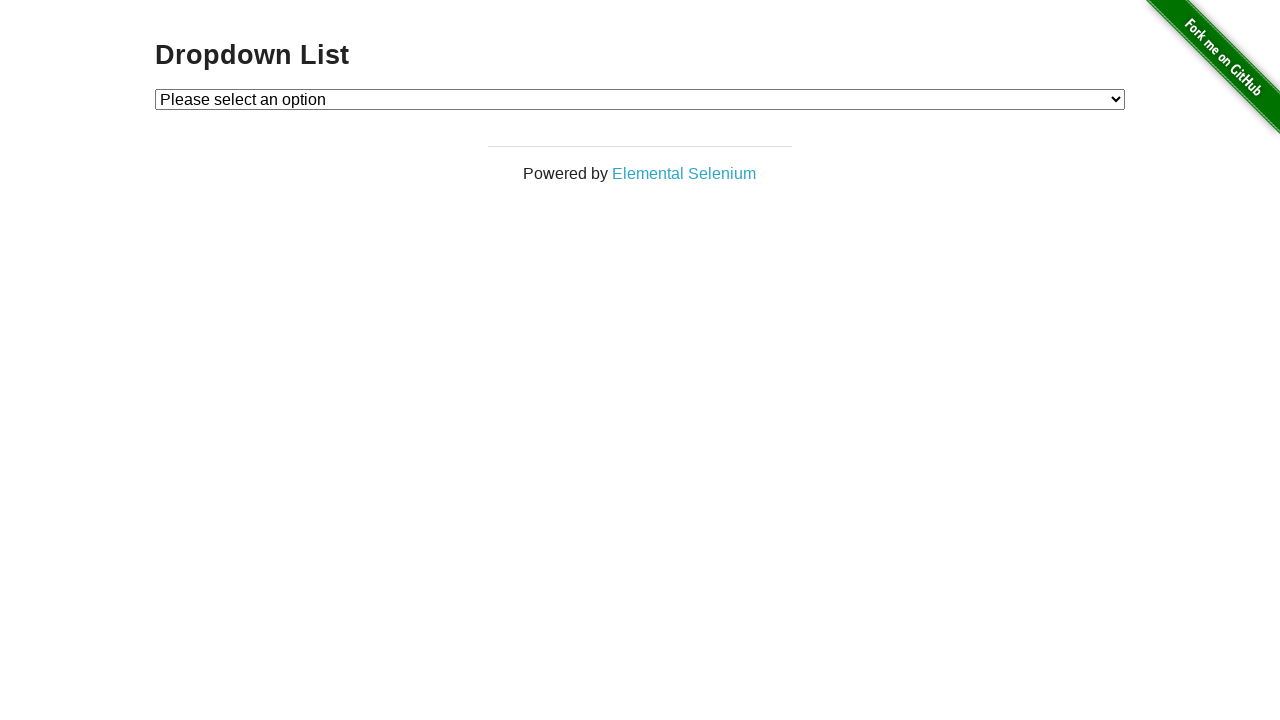

Selected 'Option 2' from the dropdown menu on #dropdown
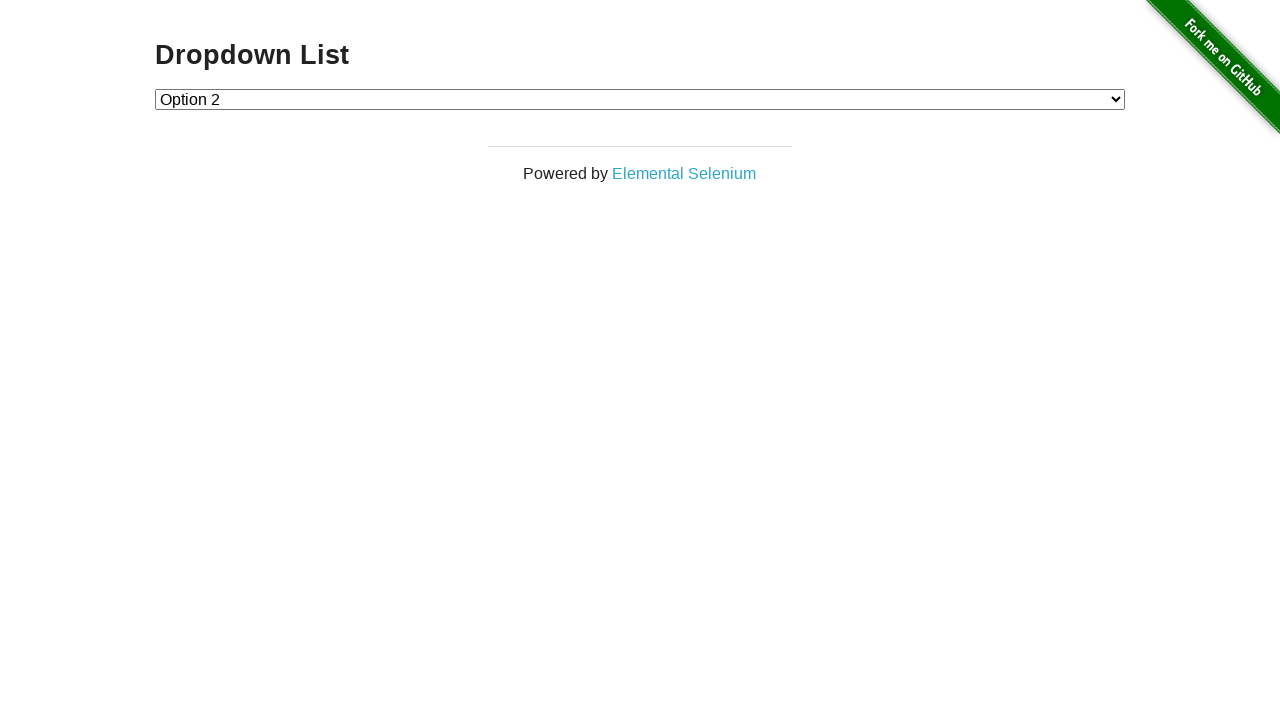

Retrieved the selected dropdown value
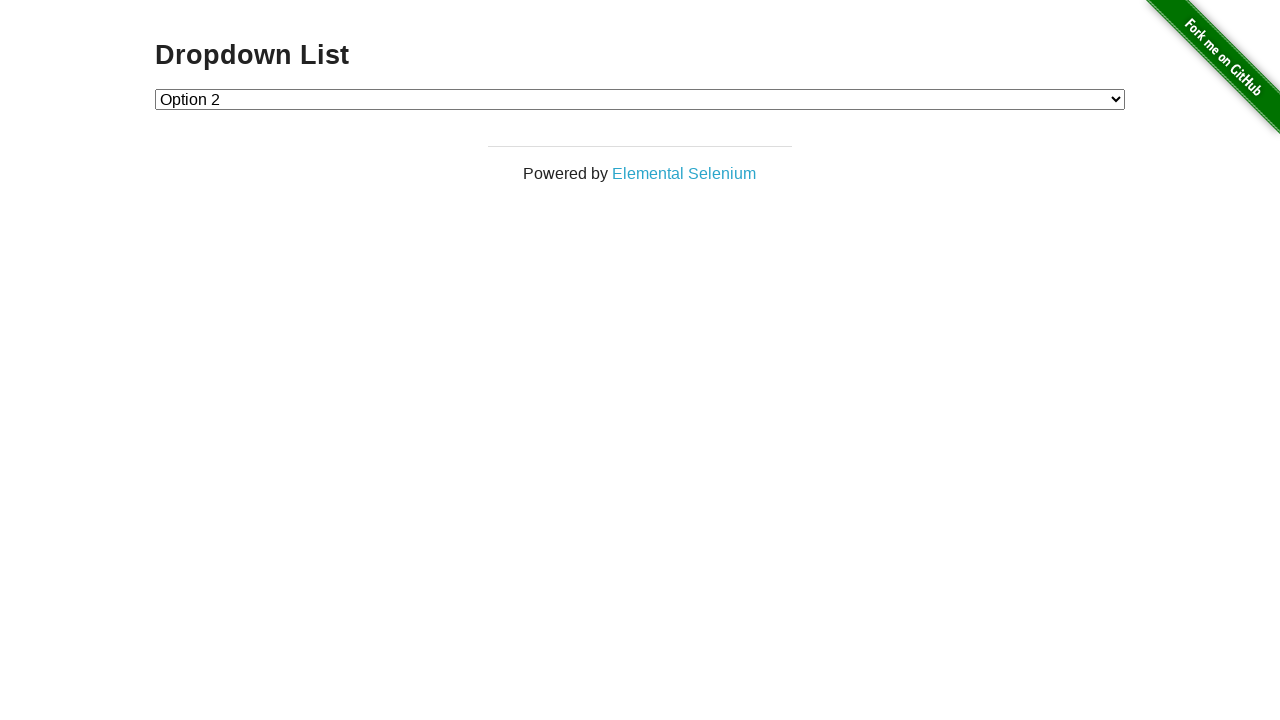

Verified that the selected value is '2'
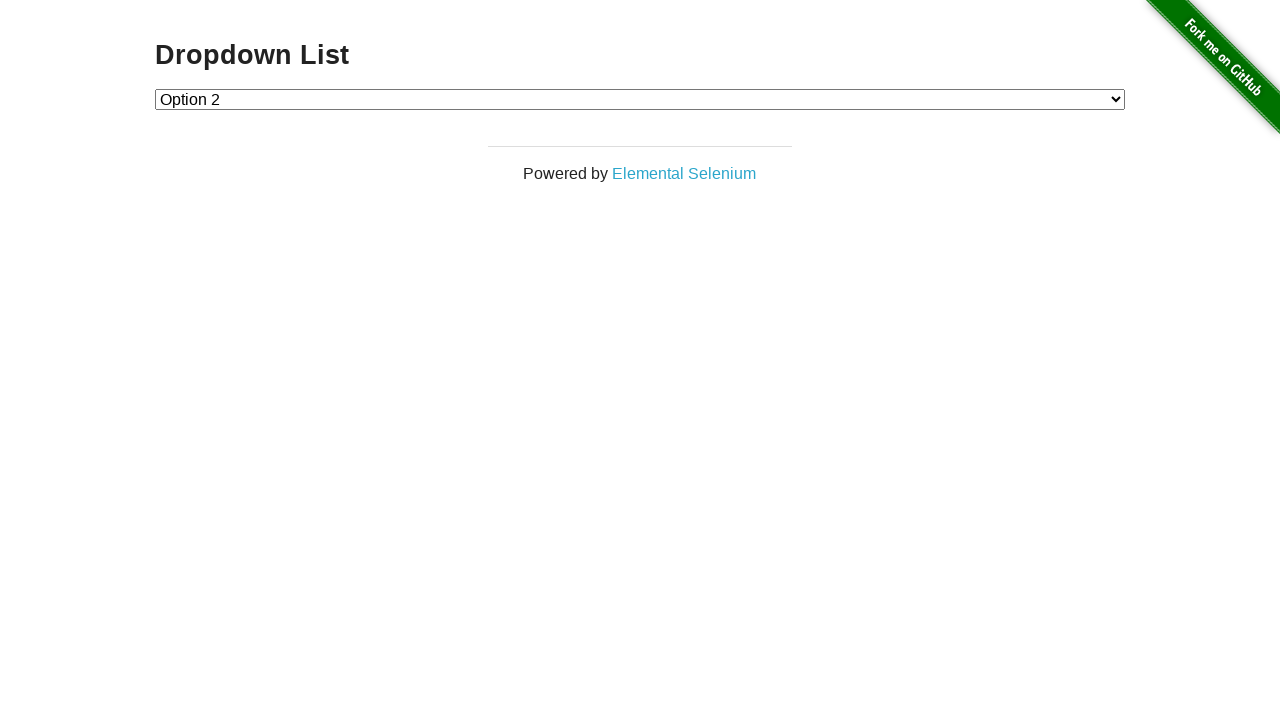

Retrieved all dropdown options
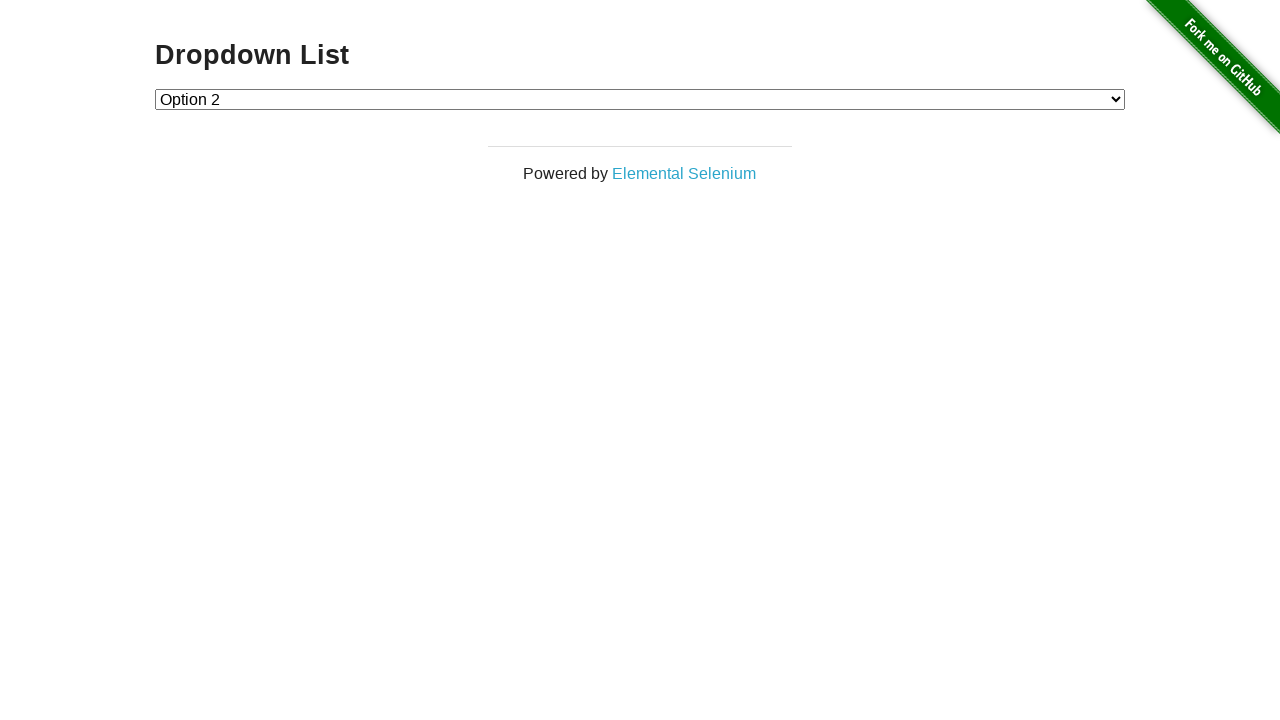

Printed all available dropdown options
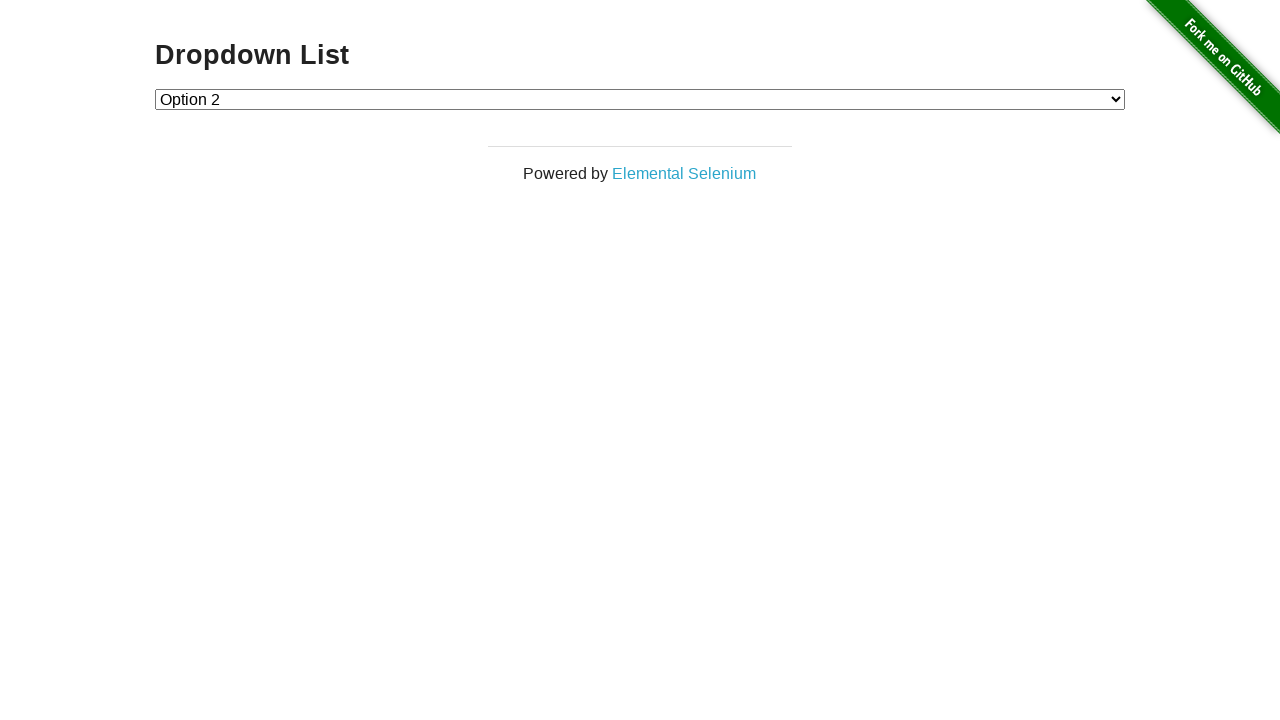

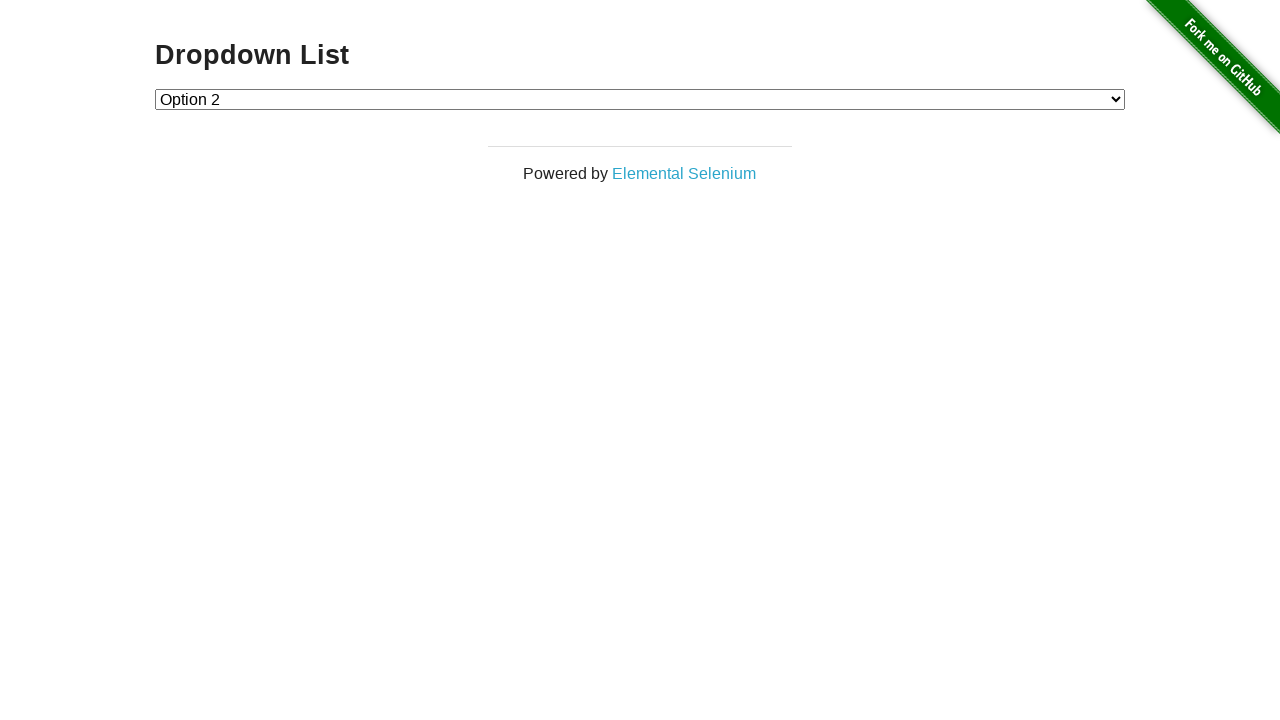